Tests drag and drop functionality within an iframe on jQuery UI demo page by dragging an element to a drop target

Starting URL: https://jqueryui.com/droppable/

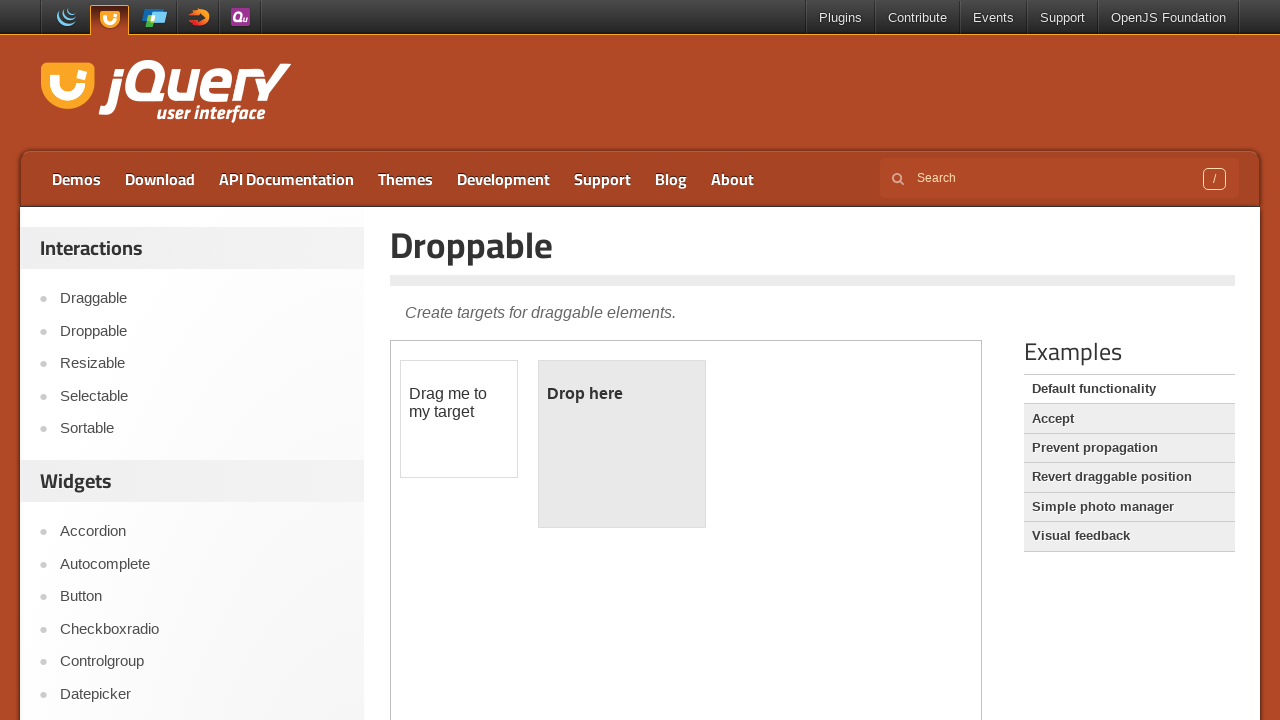

Located the demo iframe
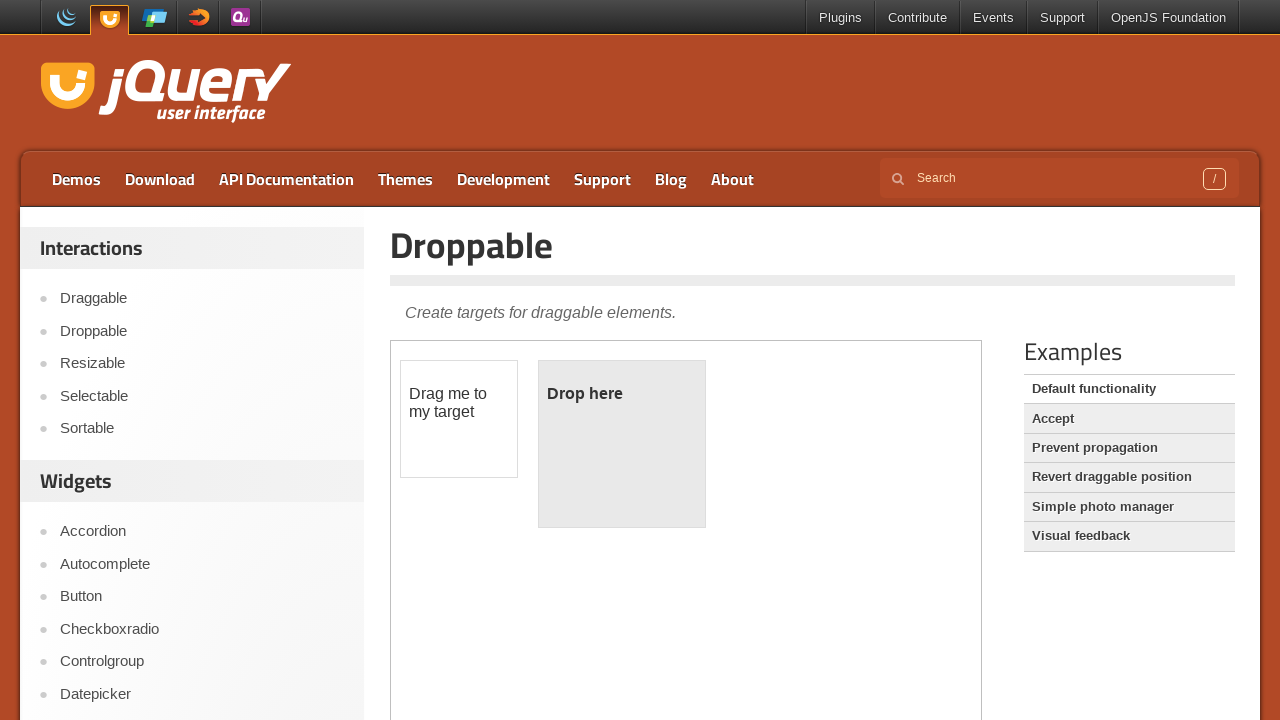

Located the draggable element within iframe
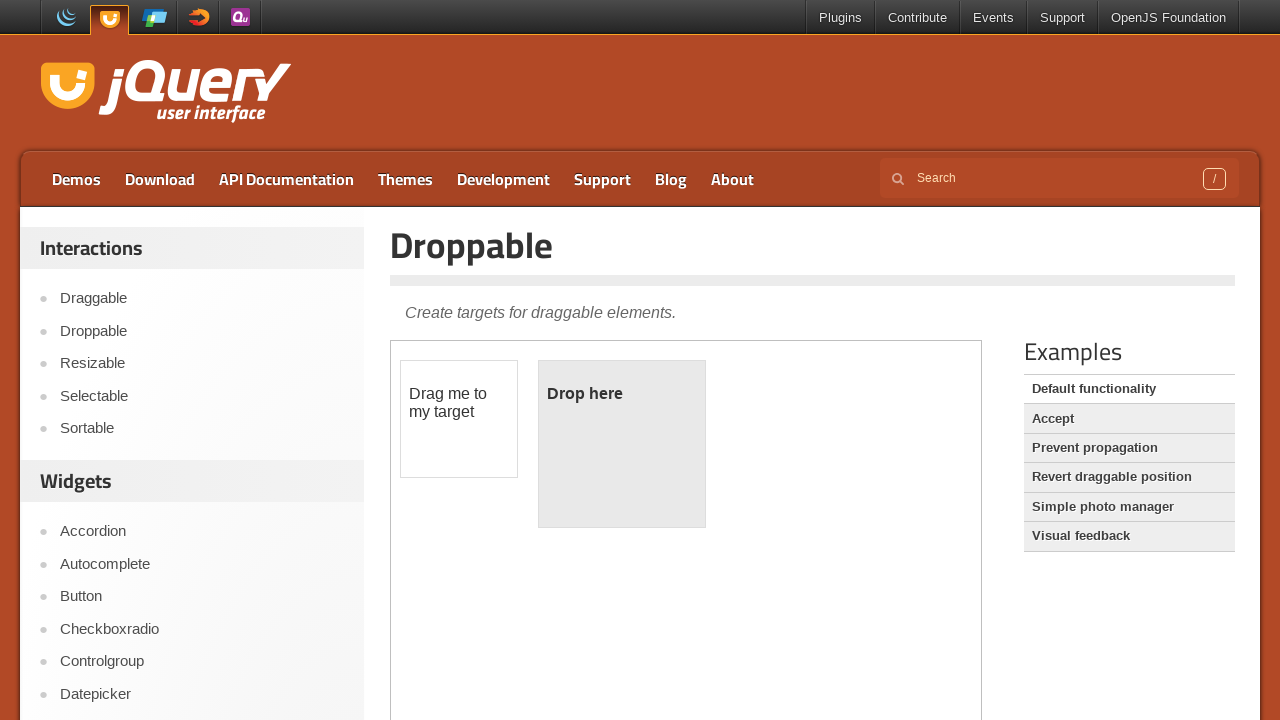

Located the droppable element within iframe
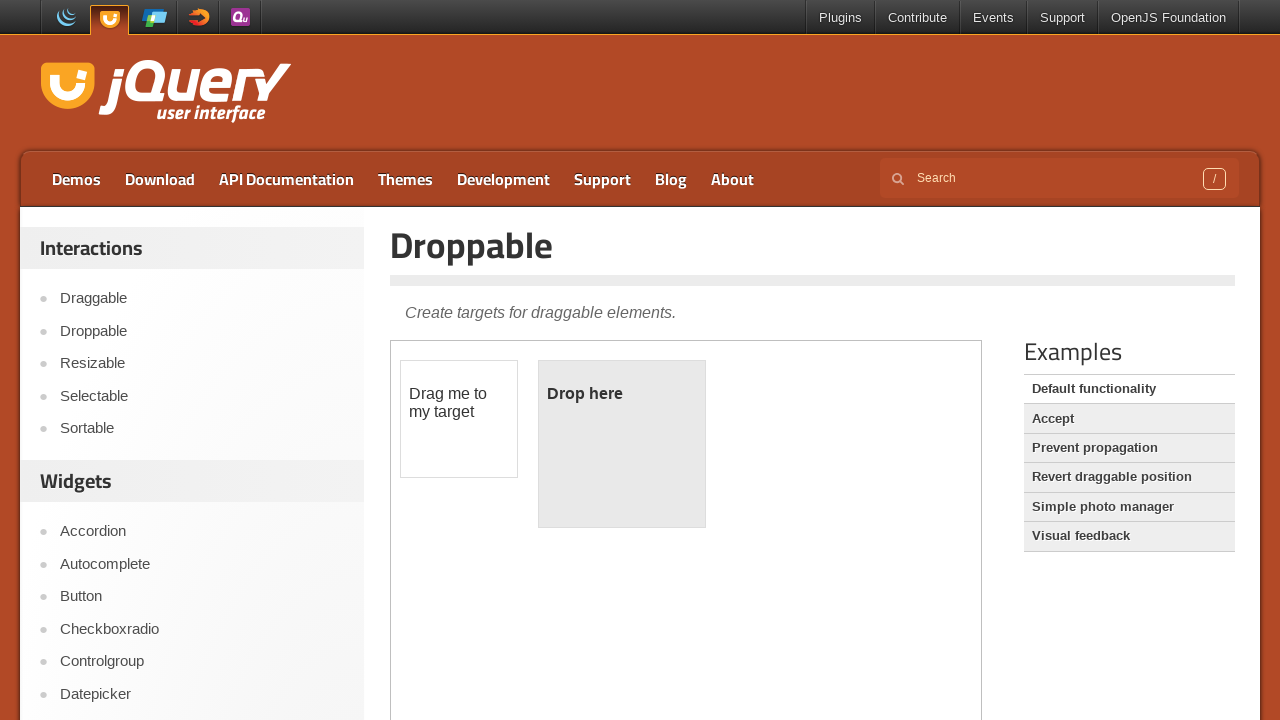

Dragged element to drop target successfully at (622, 444)
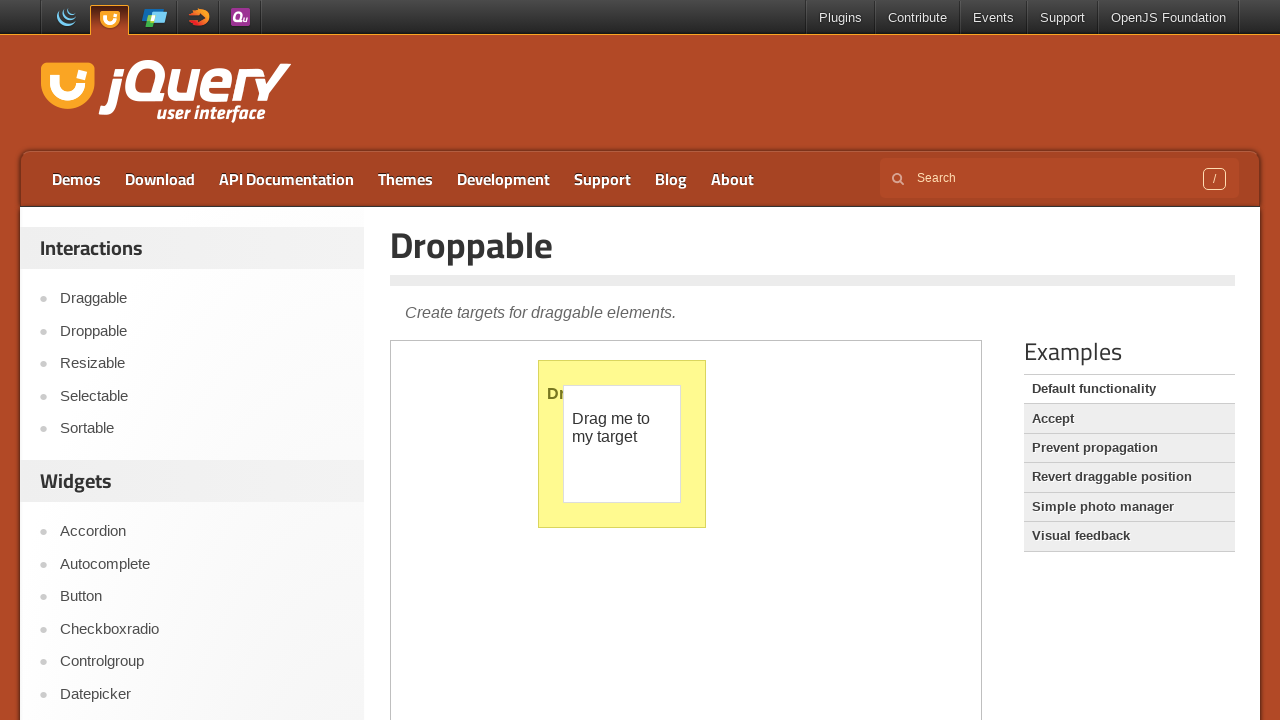

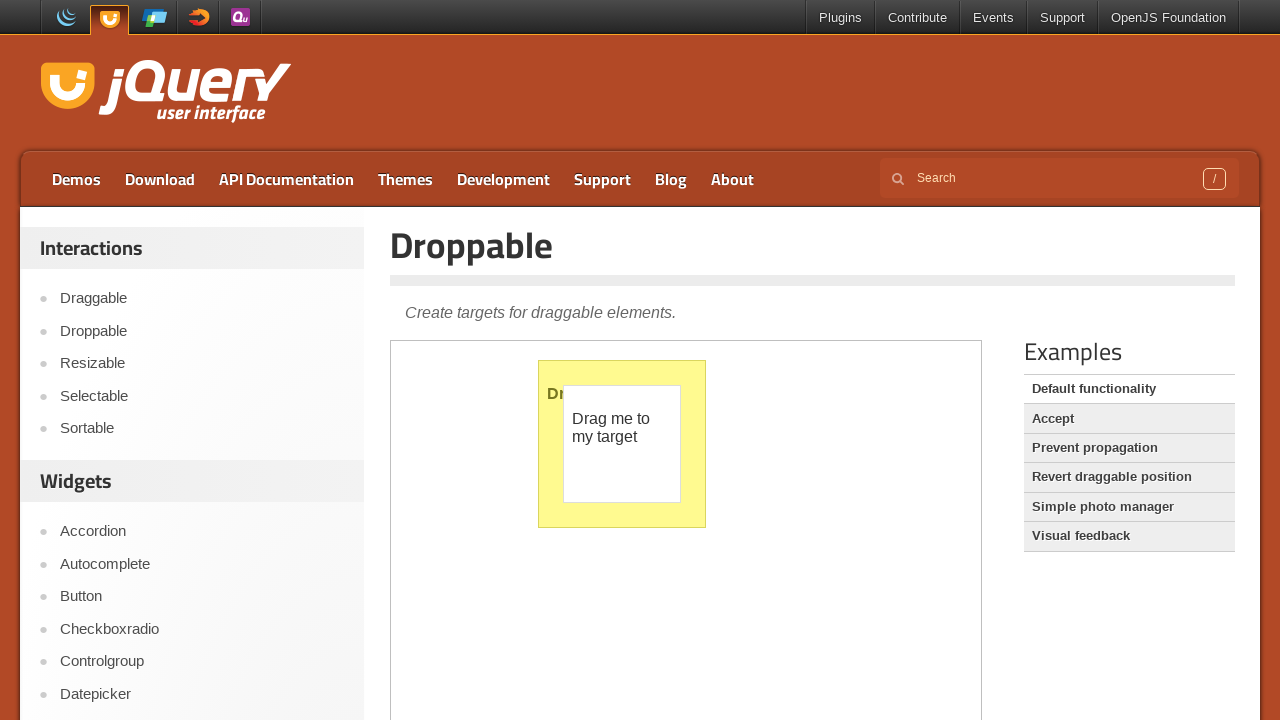